Navigates through links to a wait test page and waits for 'Hello' text to appear using explicit sleep

Starting URL: https://teserat.github.io/welcome/

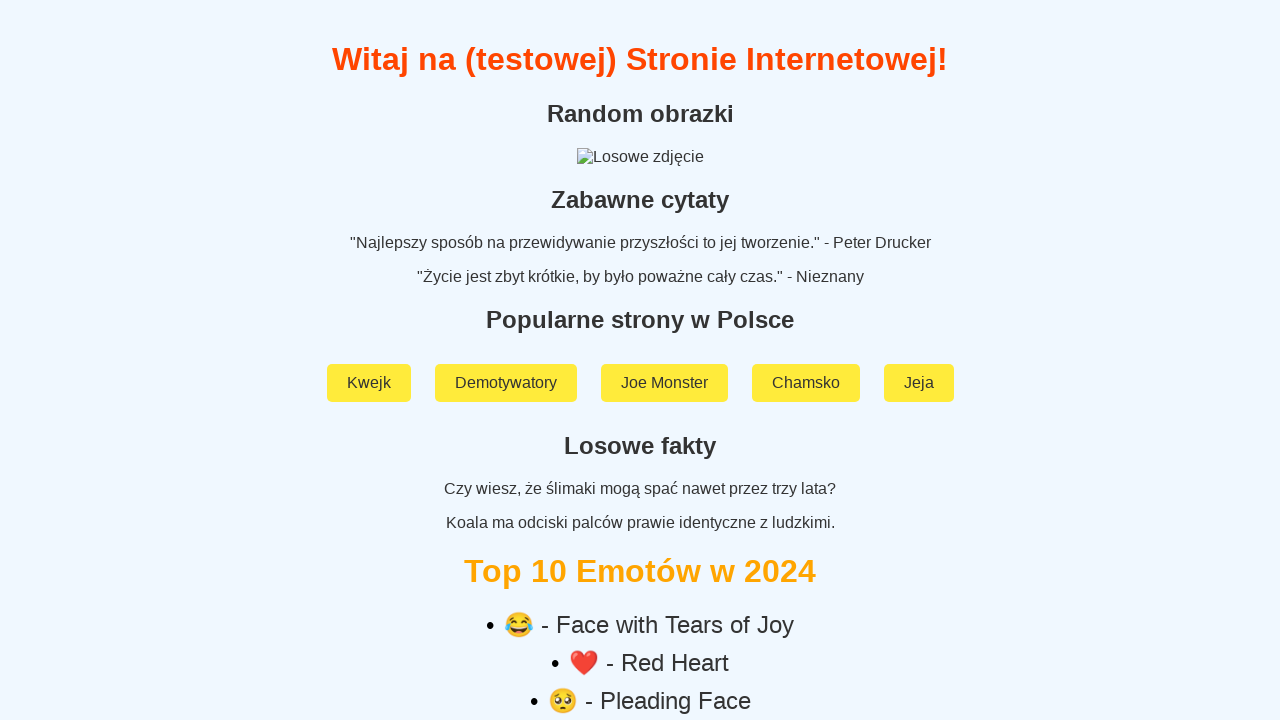

Clicked on 'Rozchodniak' link at (640, 592) on a:text('Rozchodniak')
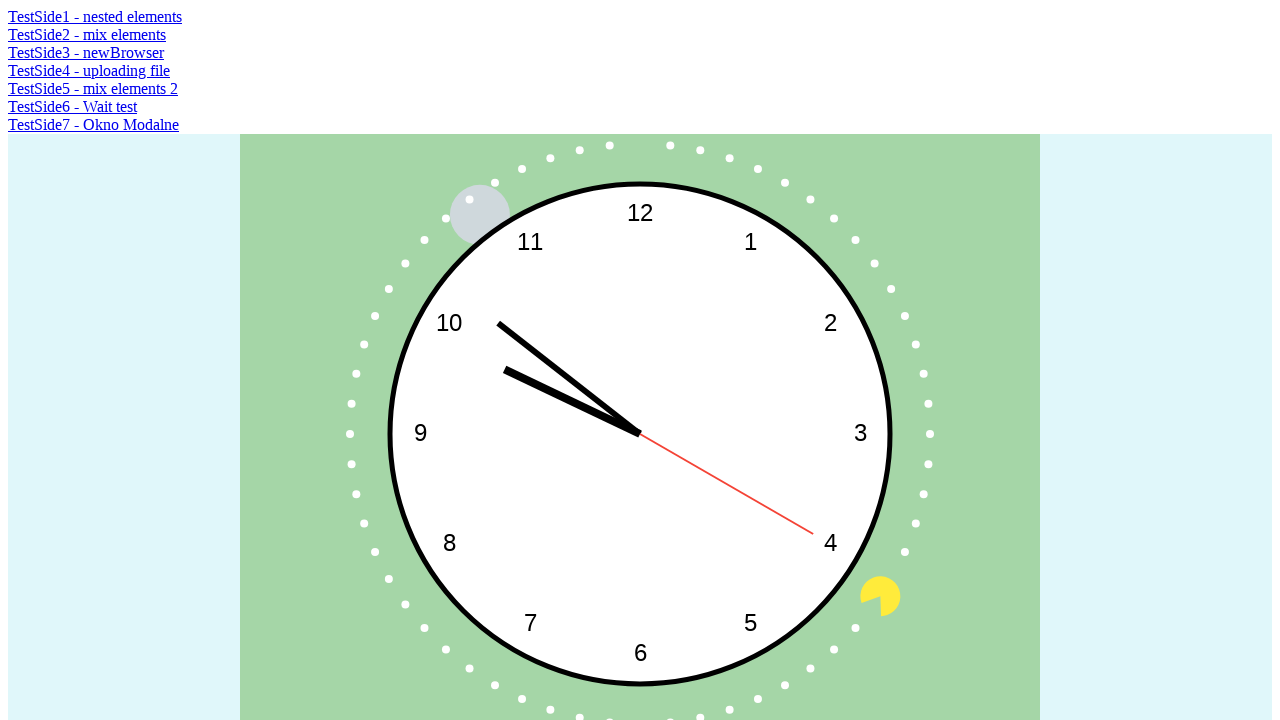

Clicked on 'TestSide6 - Wait test' link at (72, 106) on a:text('TestSide6 - Wait test')
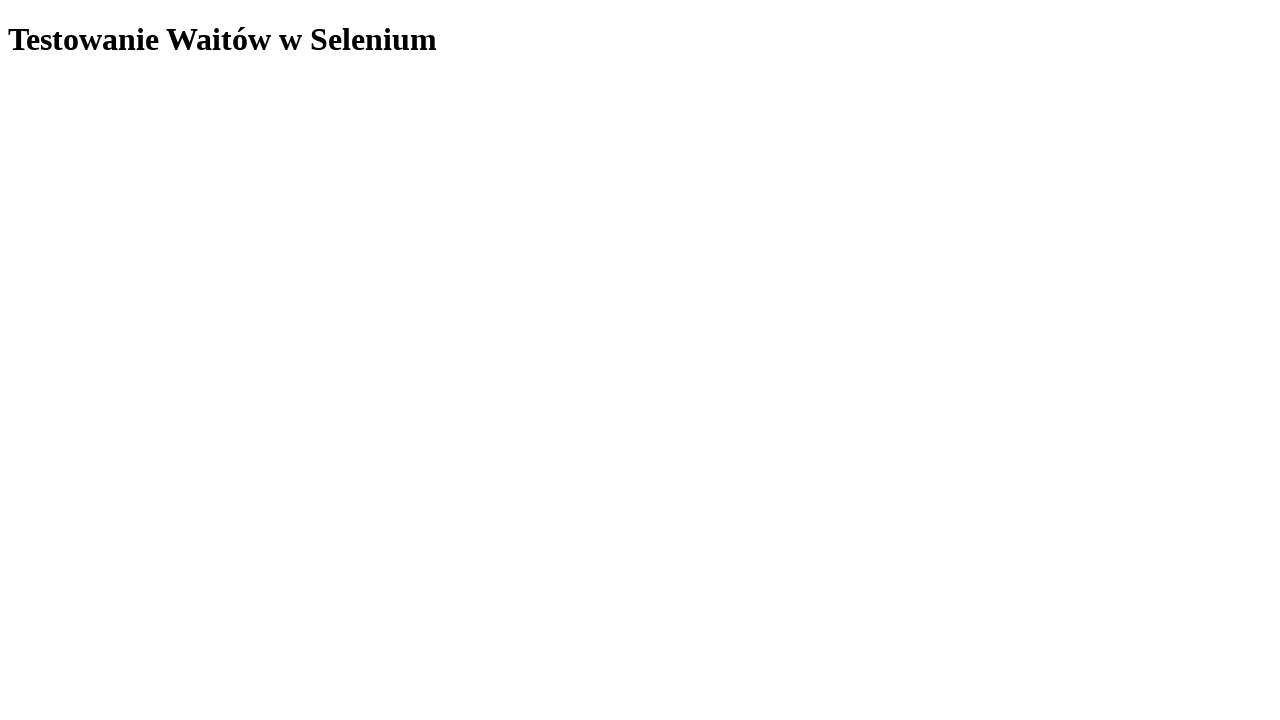

Waited for 'Hello' text to appear
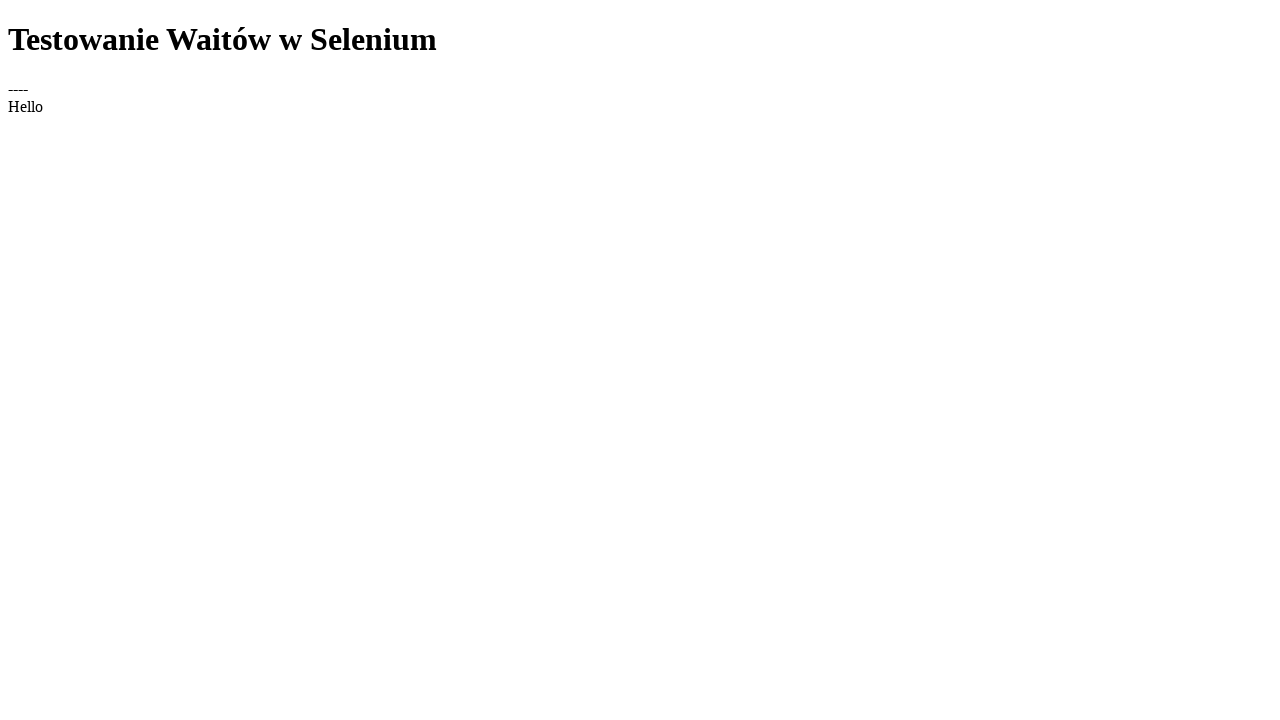

Located 'Hello' element
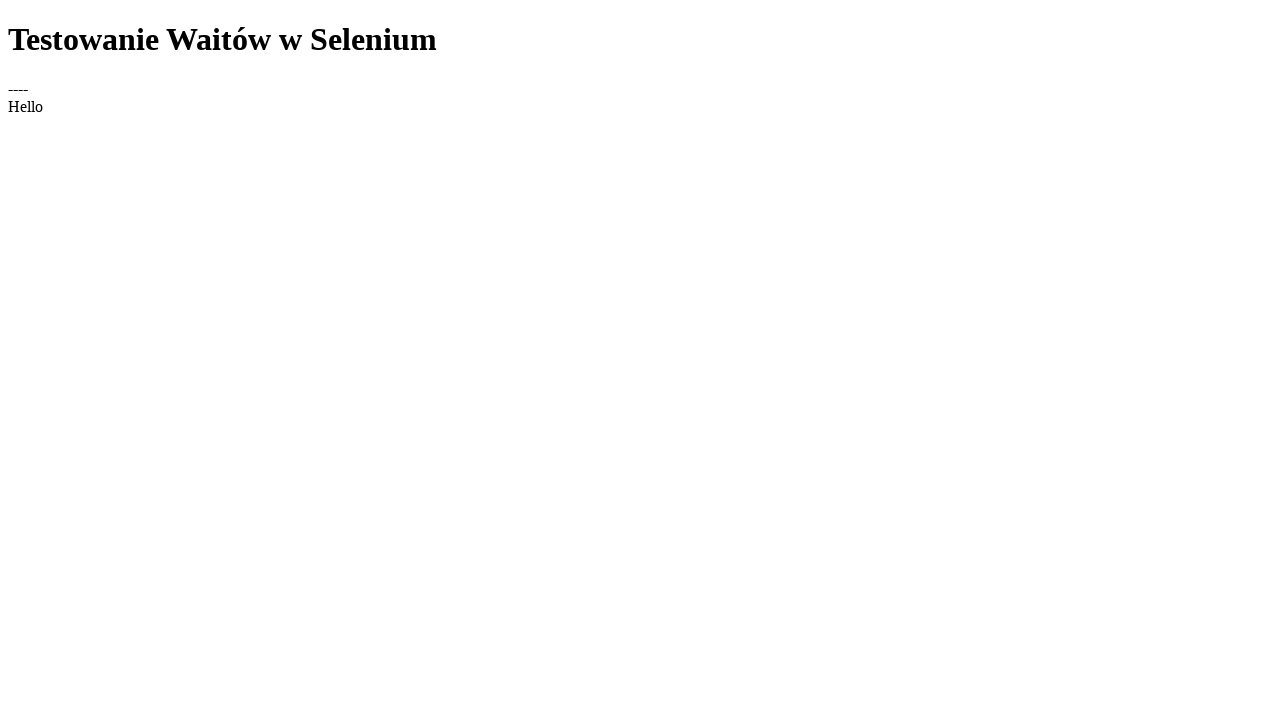

Verified 'Hello' text content matches expected value
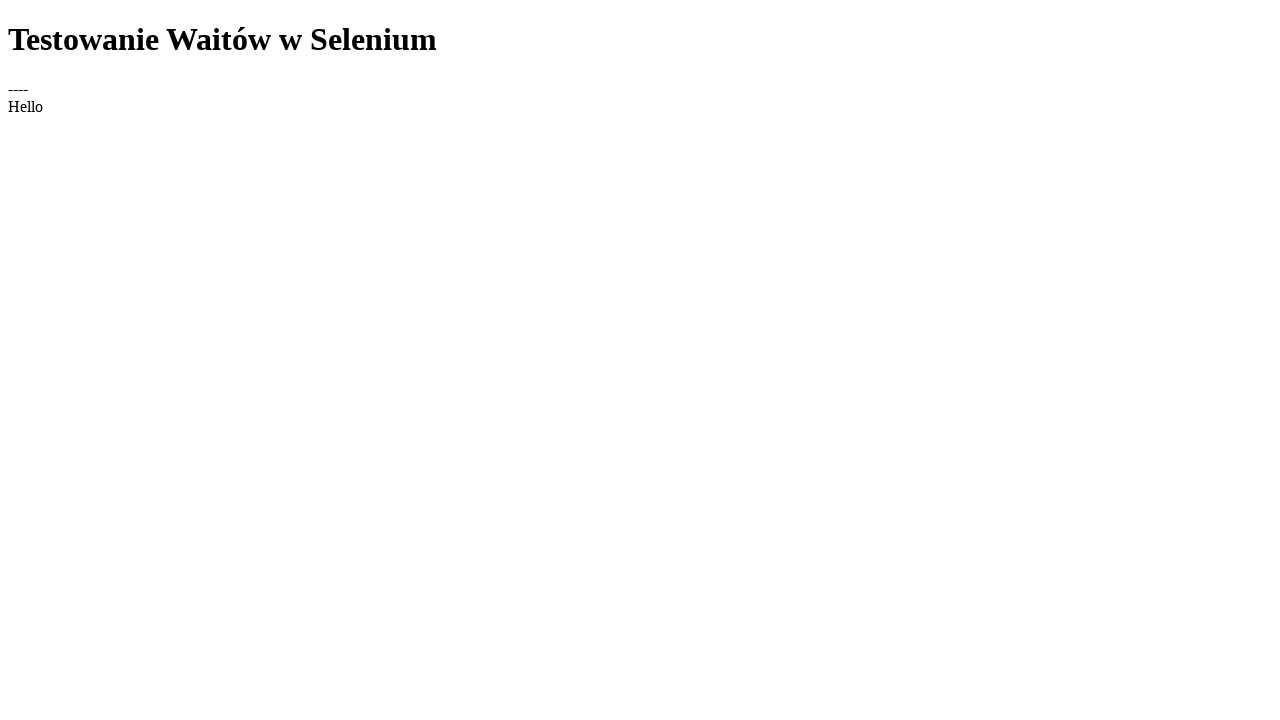

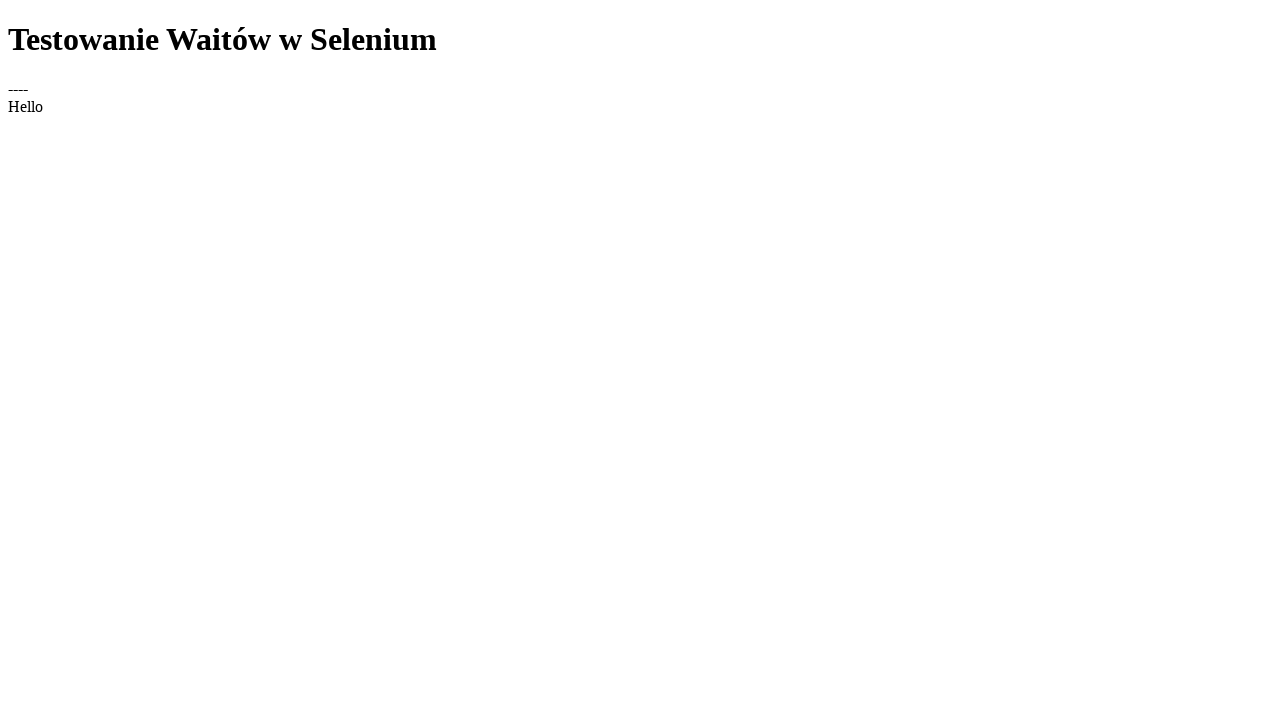